Tests that the Browse Languages page displays a table with correct headers: Language, Author, Date, Comments, Rate.

Starting URL: http://www.99-bottles-of-beer.net/

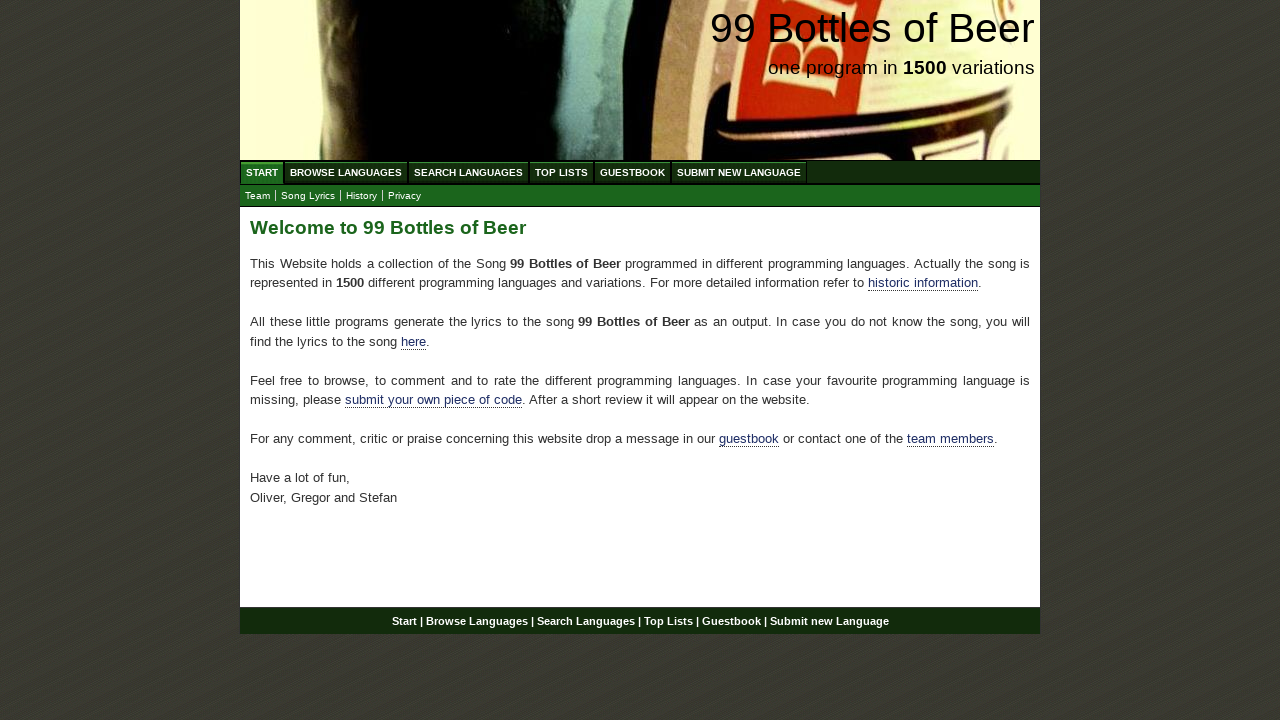

Clicked on Browse Languages link at (346, 172) on xpath=//li/a[@href='/abc.html']
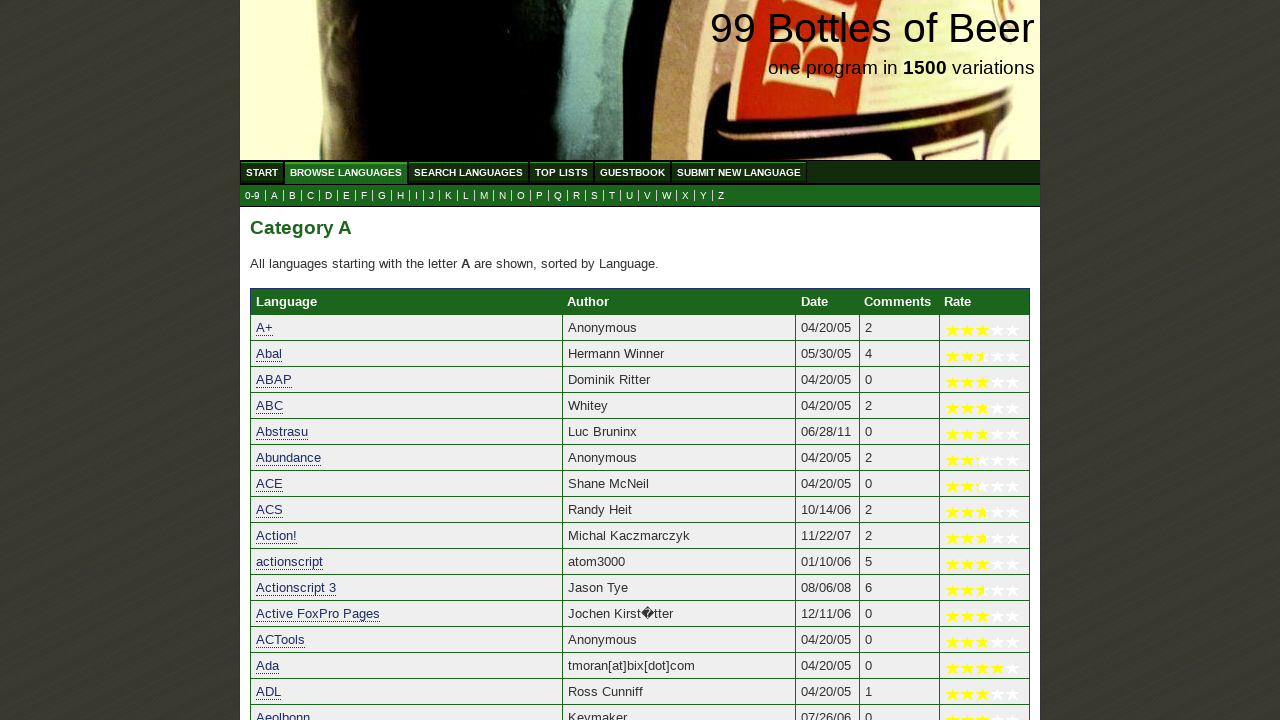

Table headers loaded on Browse Languages page
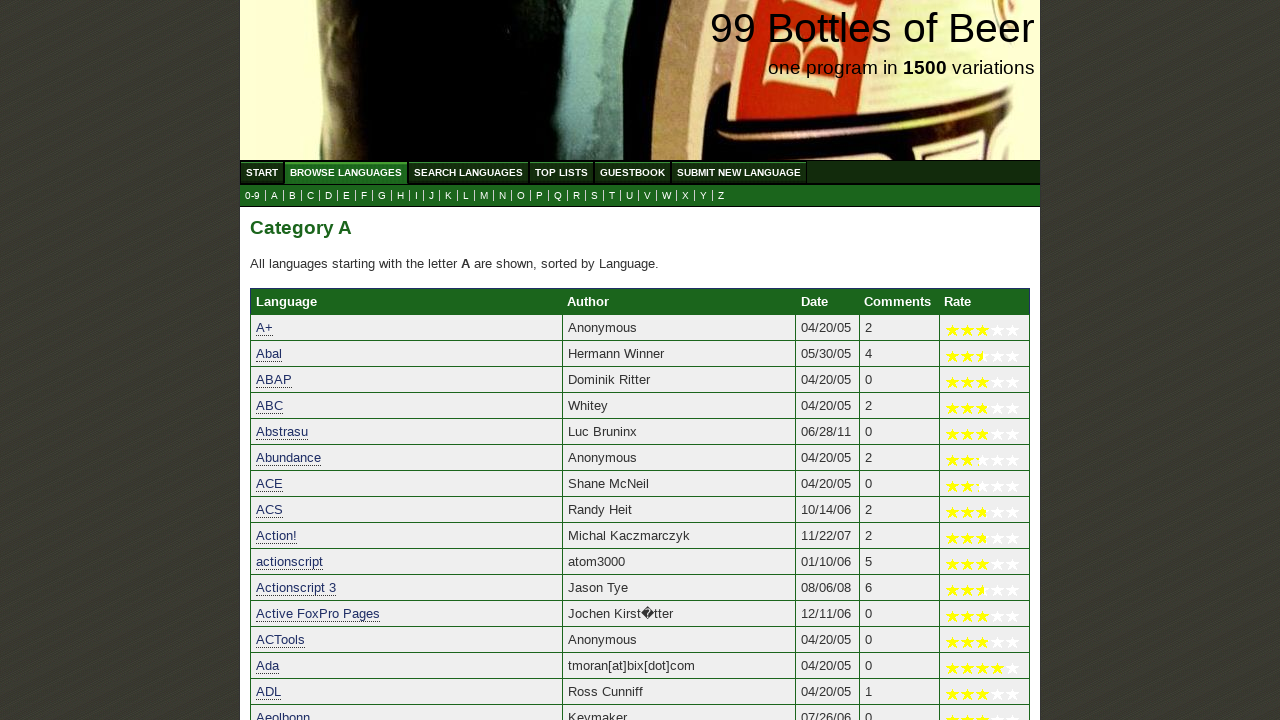

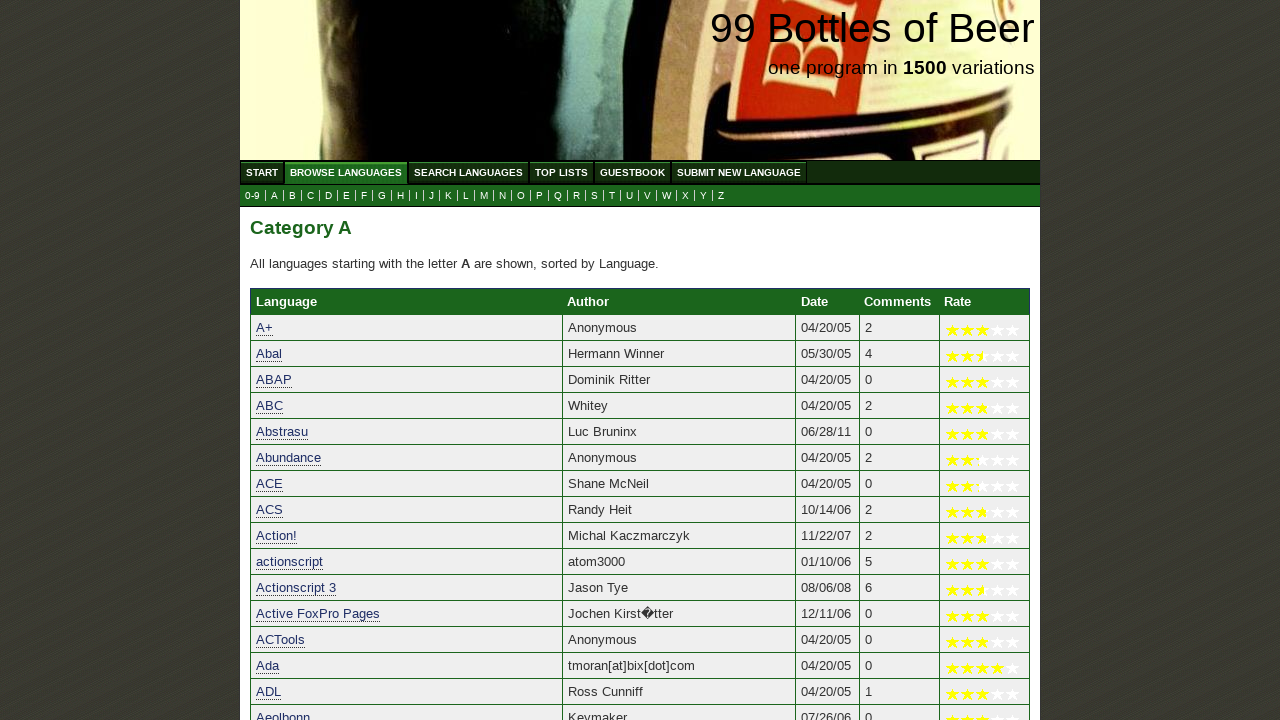